Tests dropdown select functionality by selecting an option by its value from a dropdown menu on the Tutorialspoint Selenium practice page

Starting URL: https://www.tutorialspoint.com/selenium/practice/select-menu.php

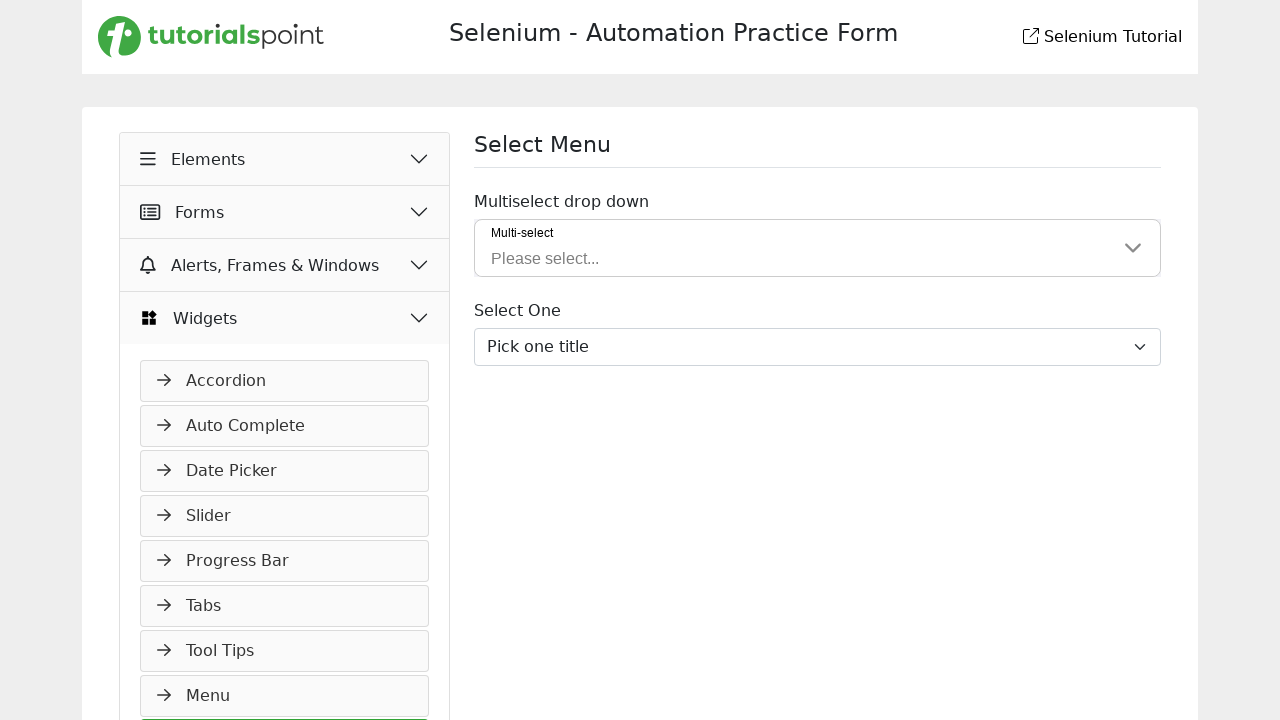

Waited for dropdown menu to be visible
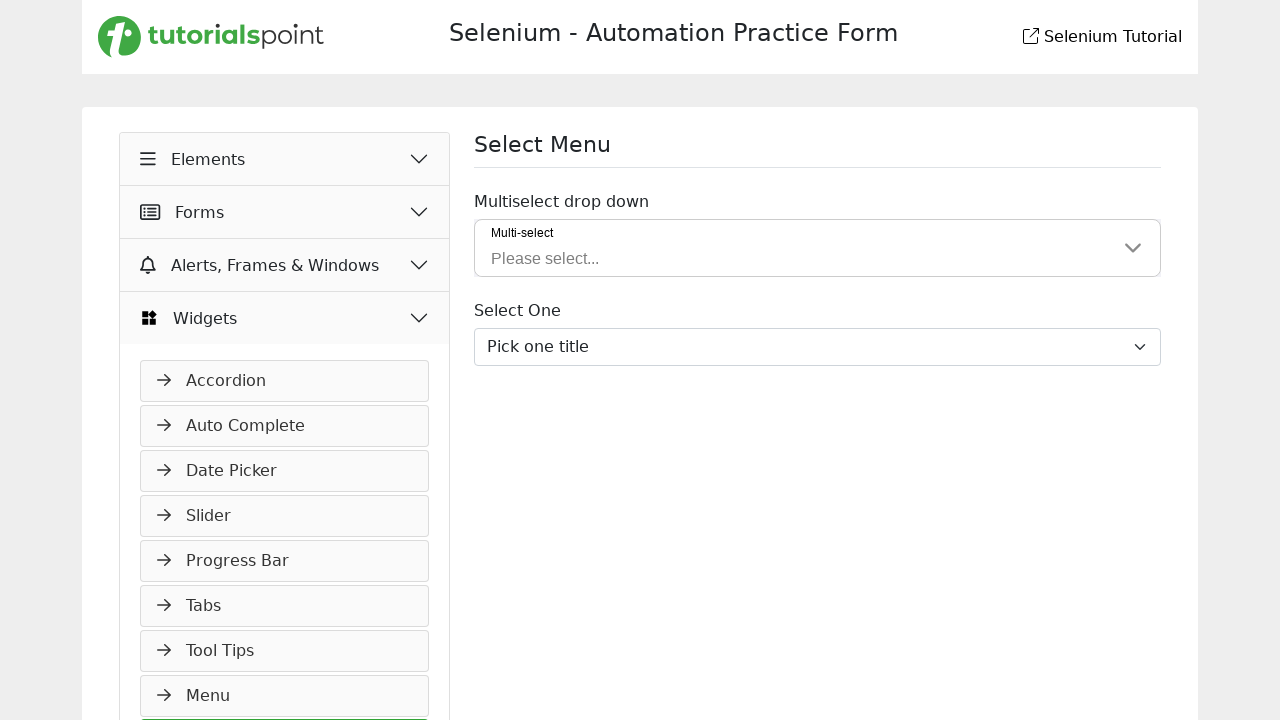

Selected option with value '2' from dropdown menu on #inputGroupSelect03
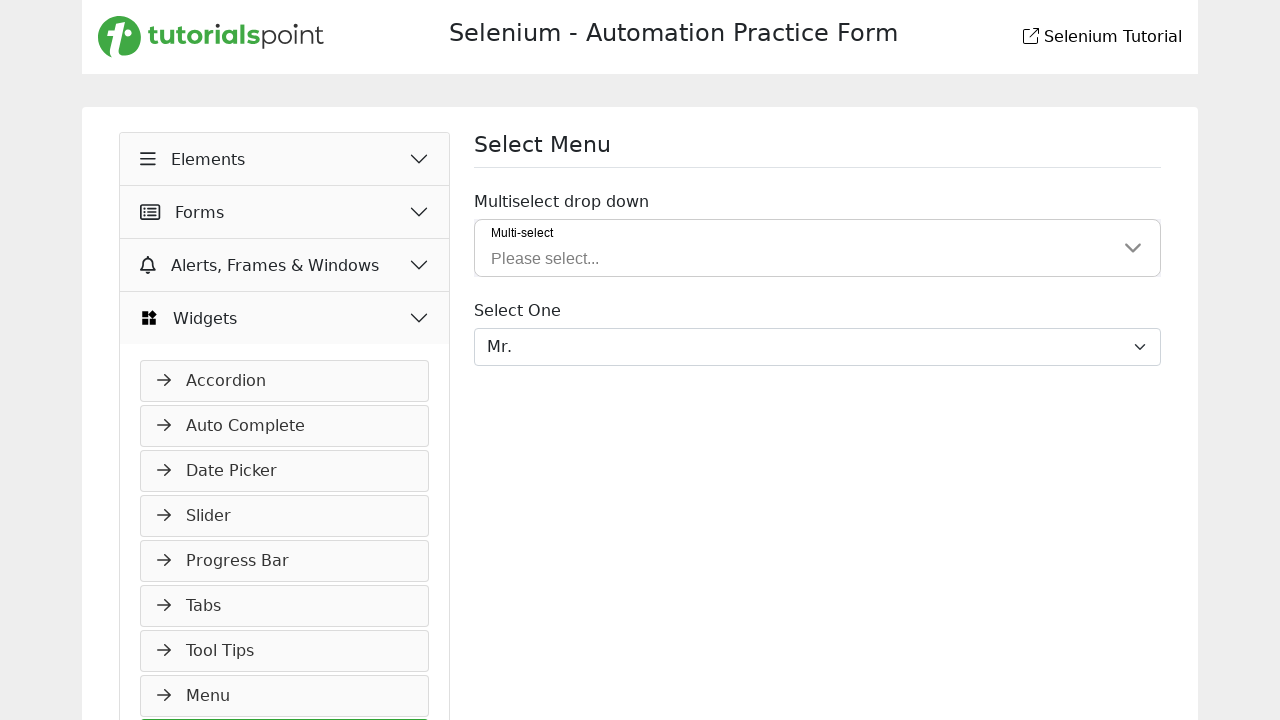

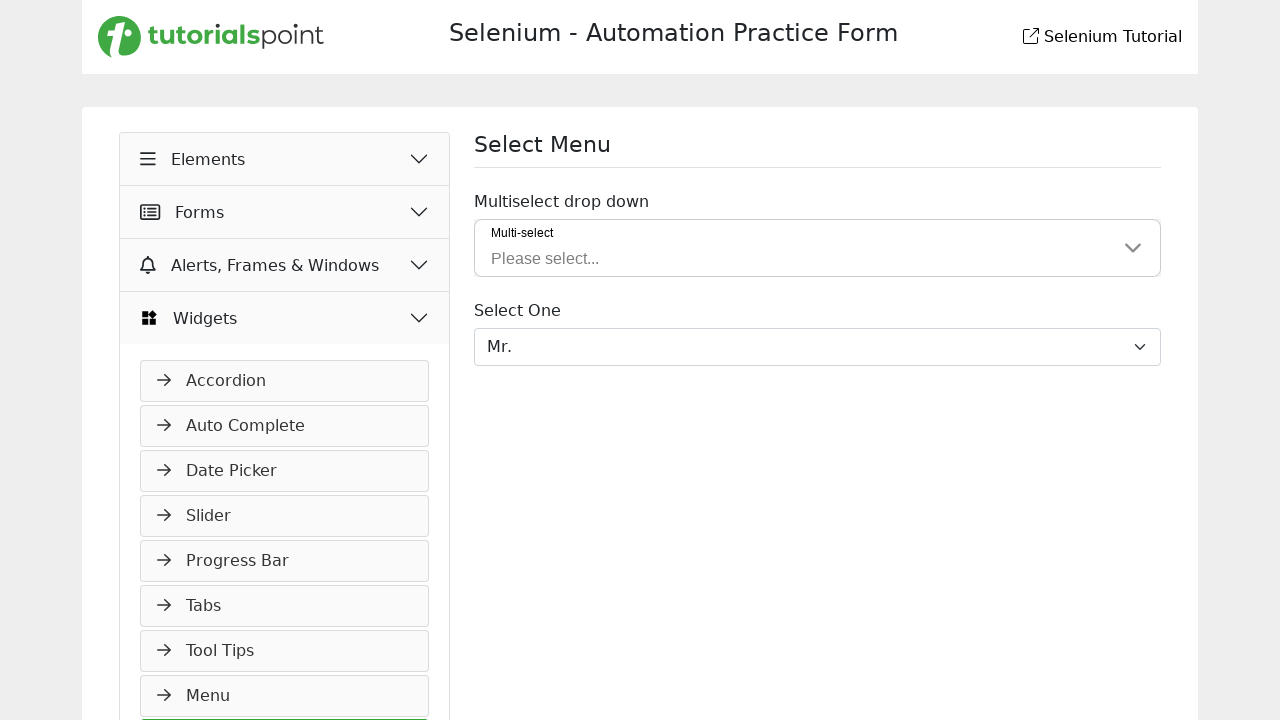